Tests drag and drop functionality by dragging an element onto a drop target and verifying the text changes to "Dropped!"

Starting URL: https://demoqa.com/droppable

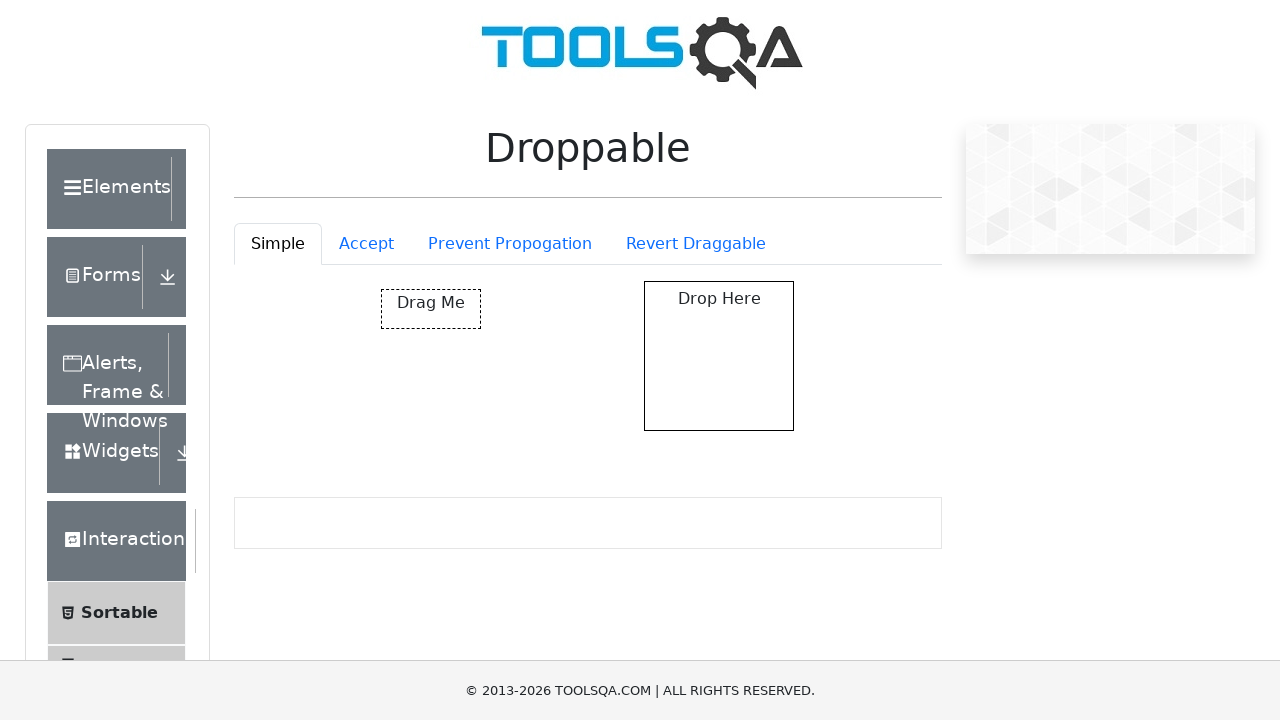

Navigated to droppable test page
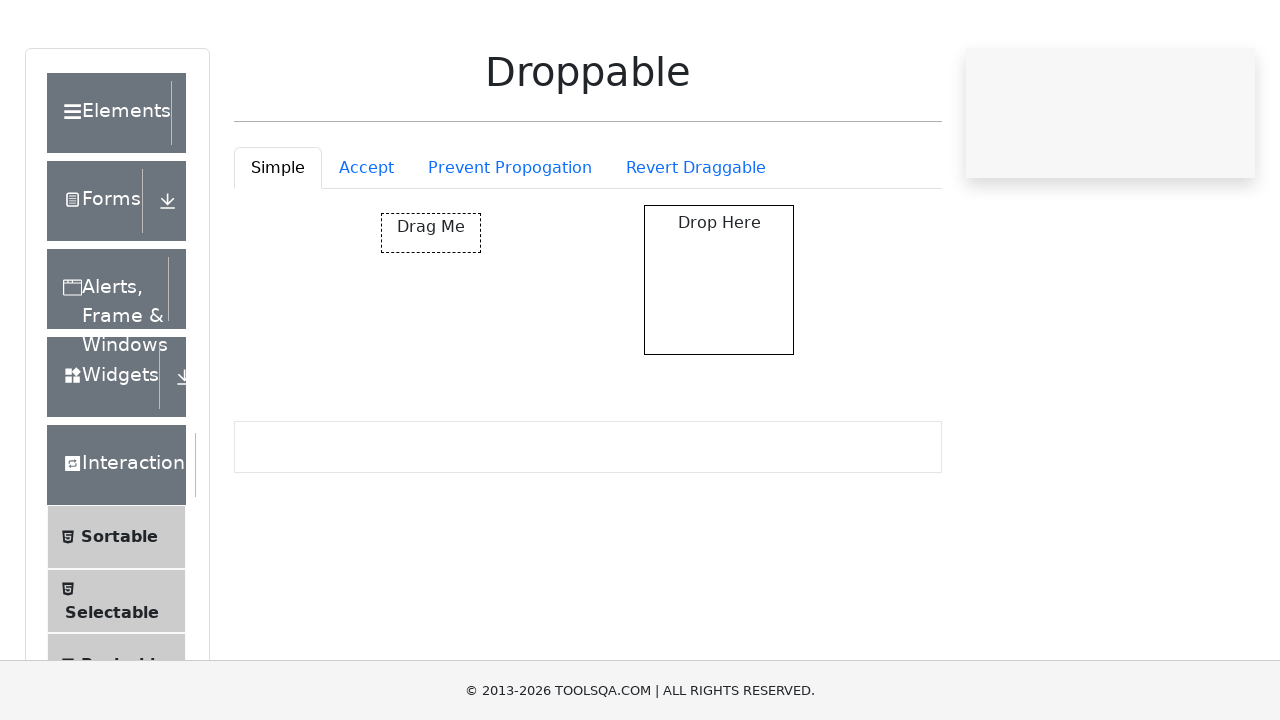

Located draggable element
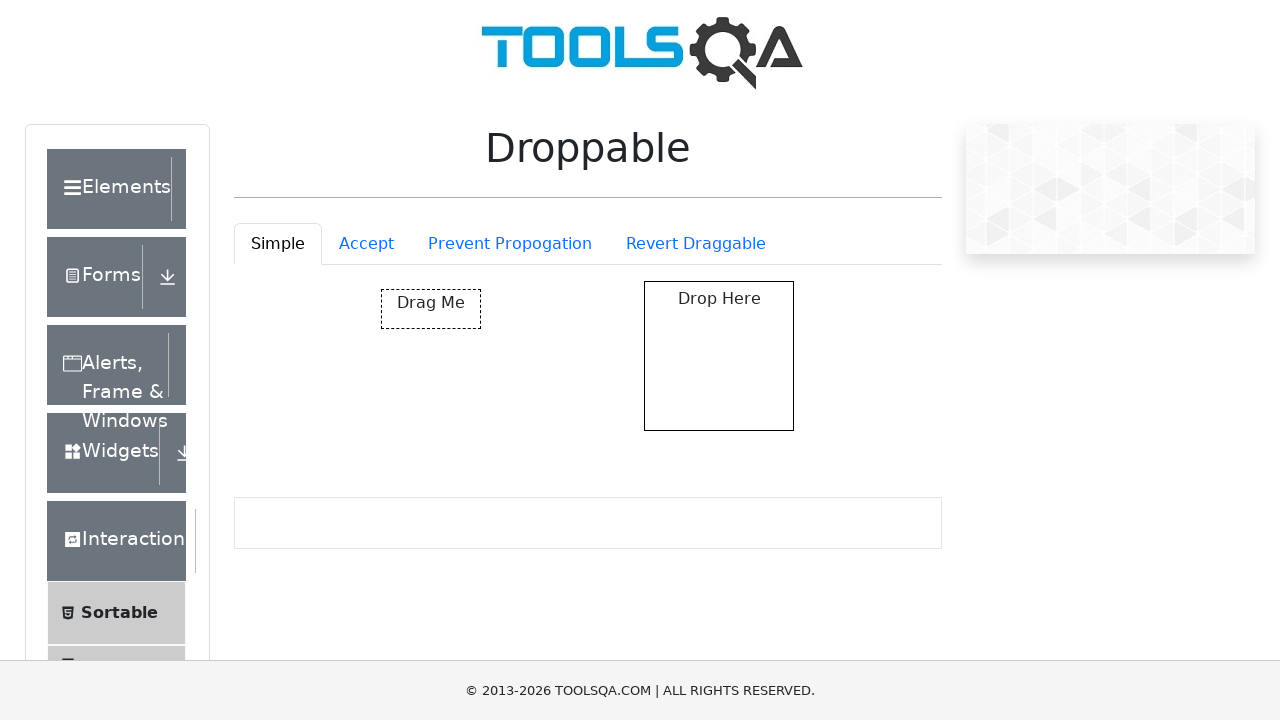

Located droppable target element
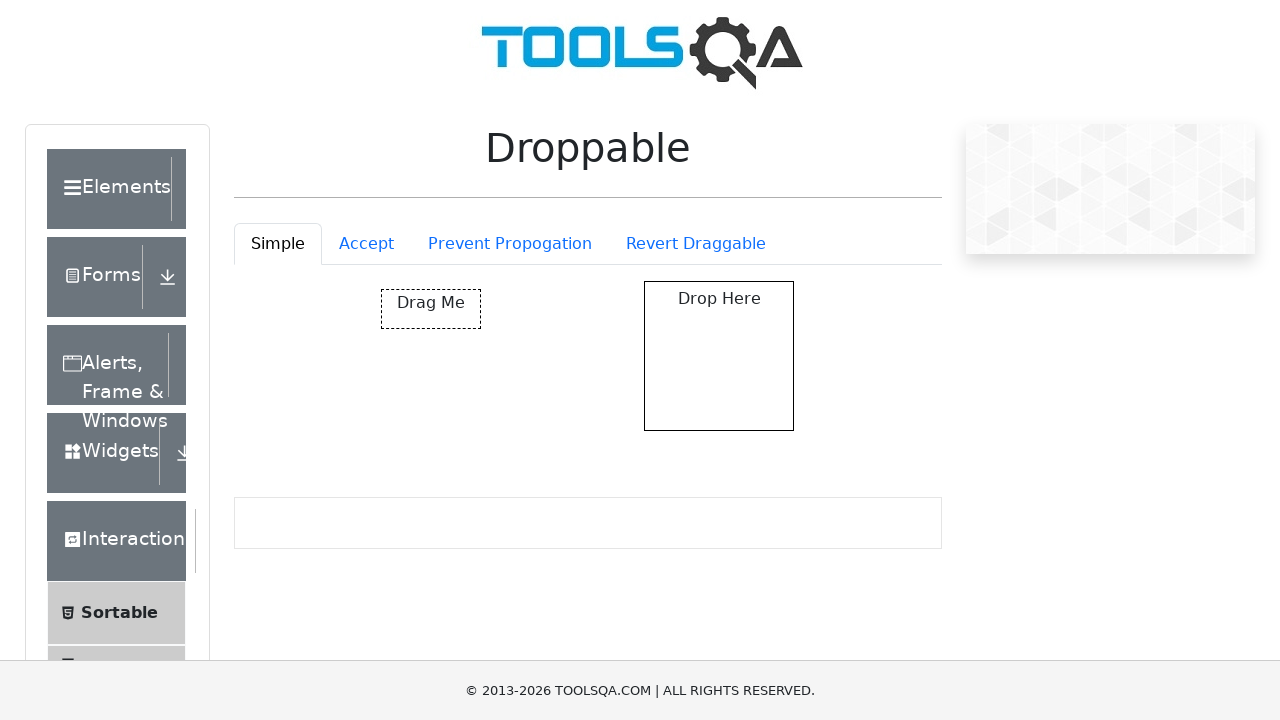

Dragged element onto drop target at (719, 356)
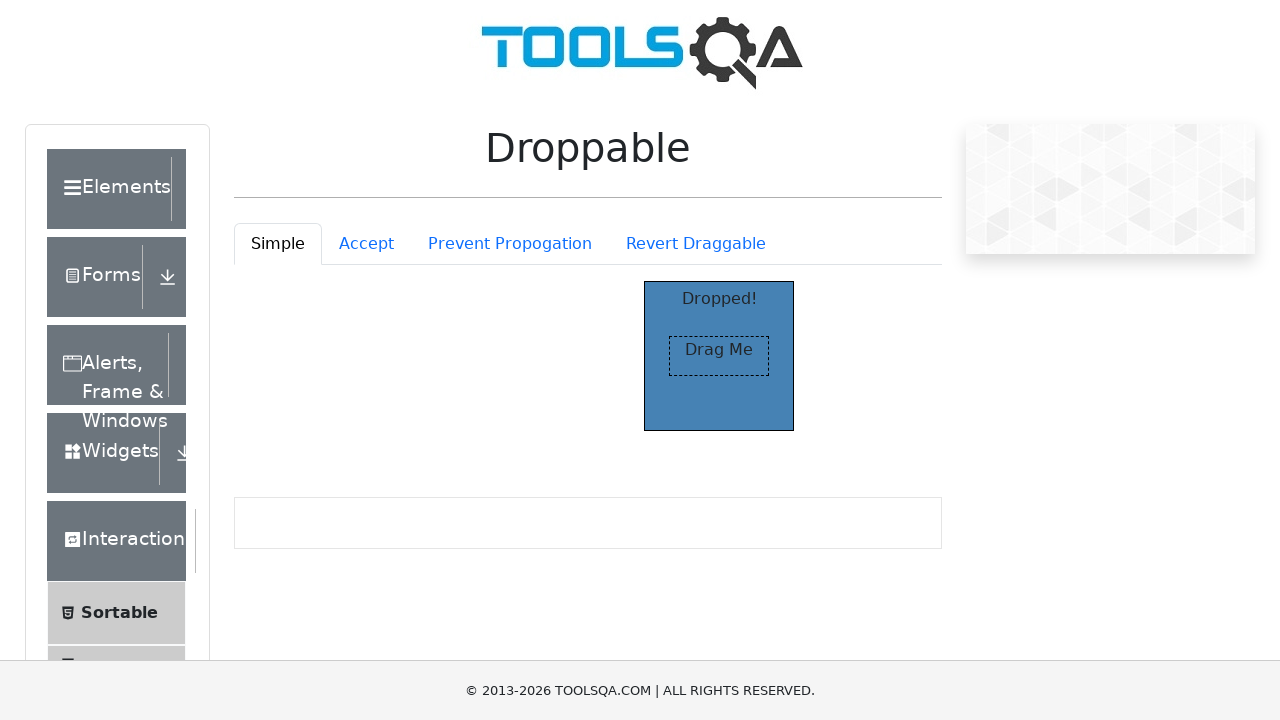

Located 'Dropped!' text element
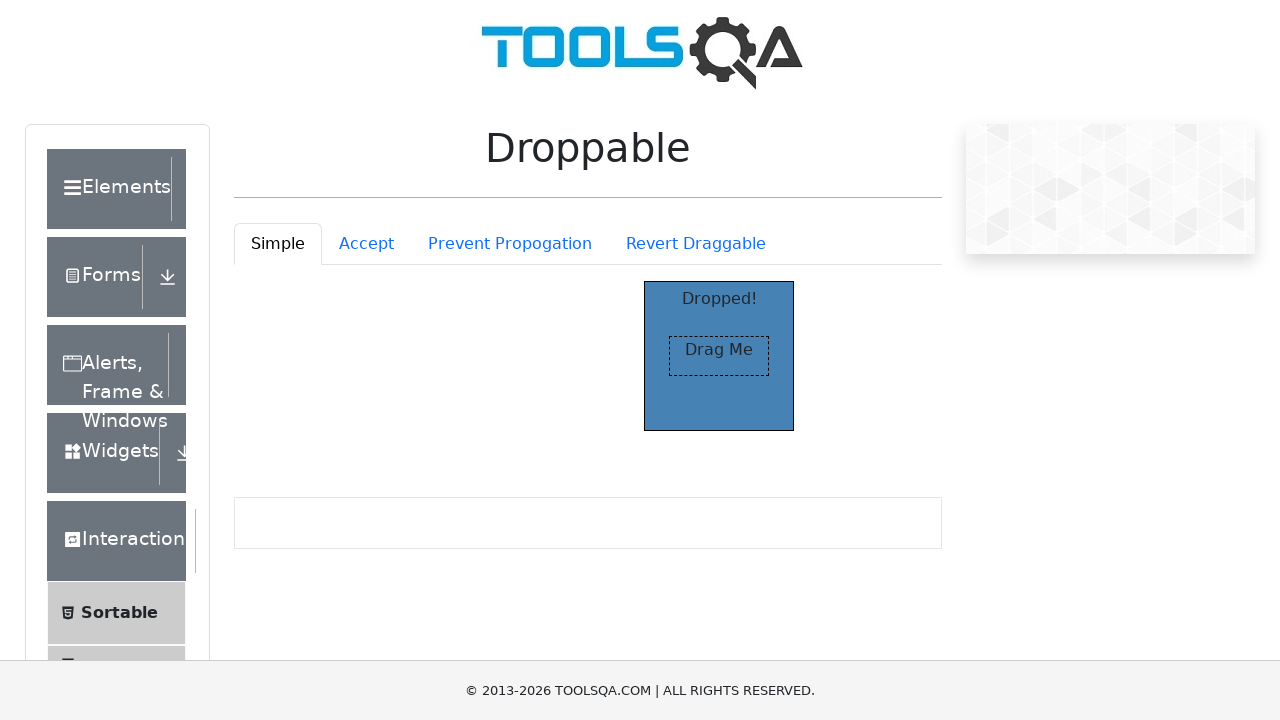

Verified 'Dropped!' text is visible - drag and drop successful
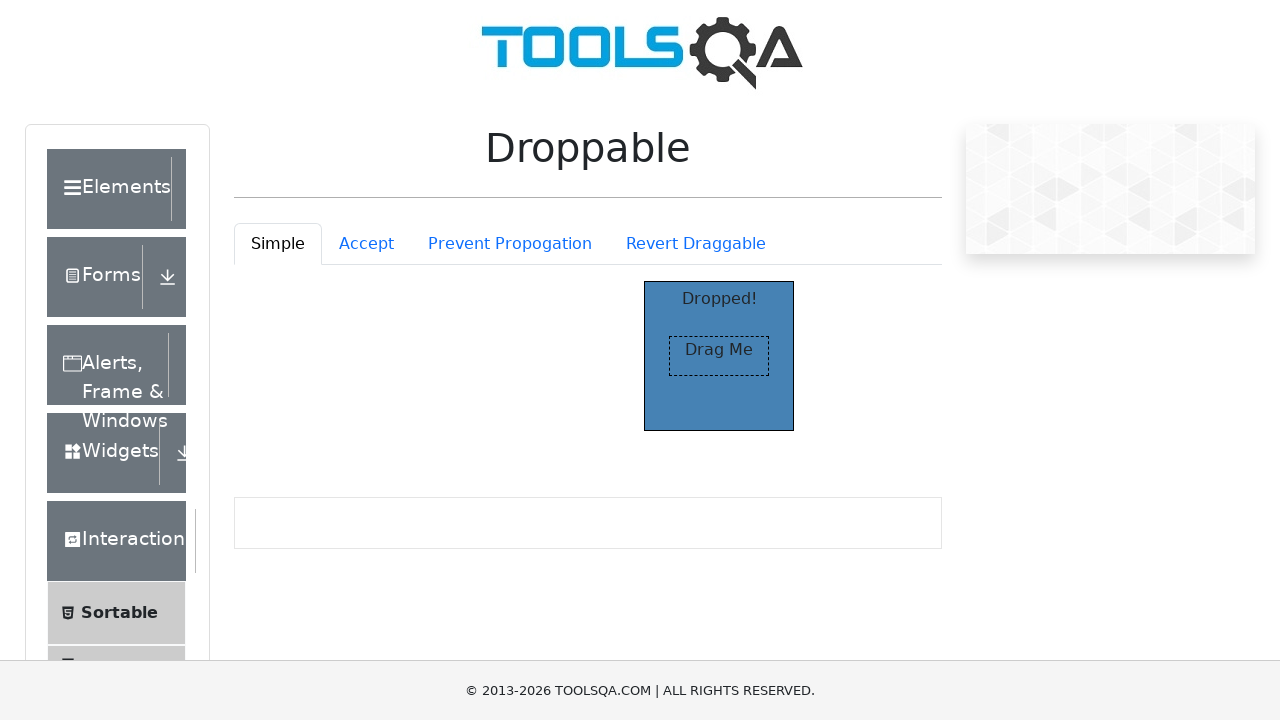

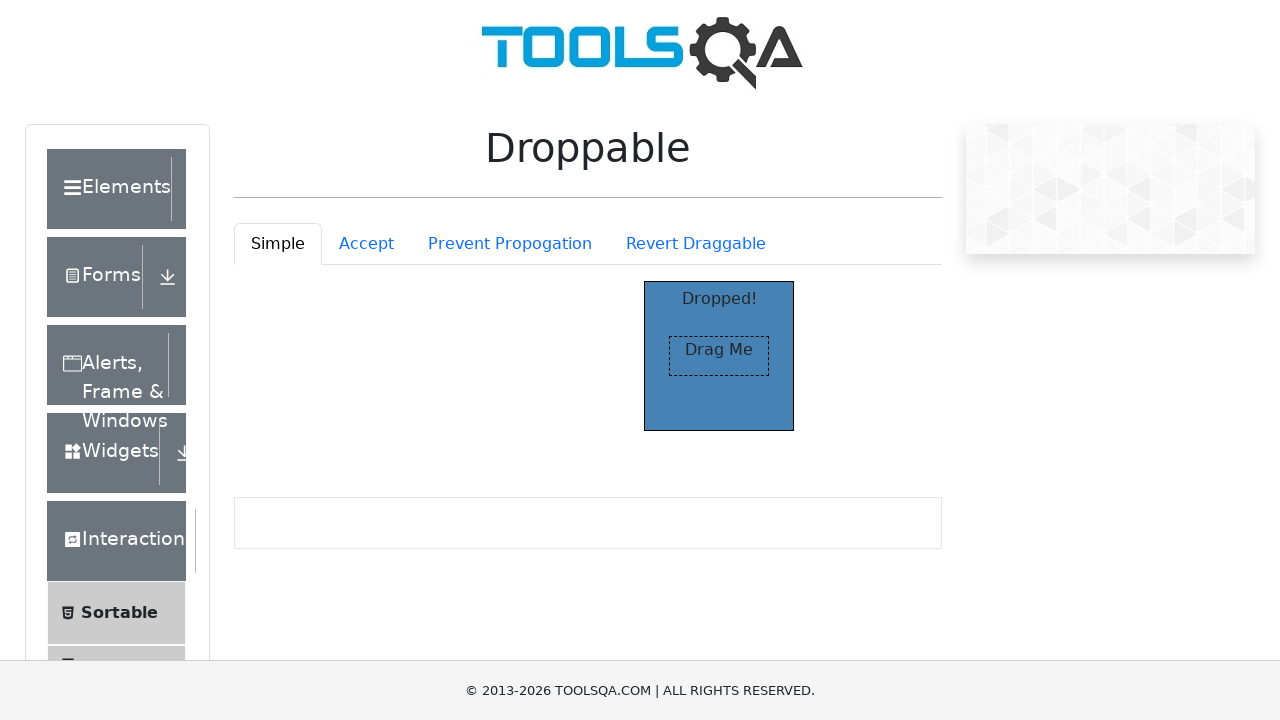